Navigates to the Guru99 demo page and verifies that the page title matches the expected title "Demo Guru99 Page"

Starting URL: http://demo.guru99.com/test/guru99home/

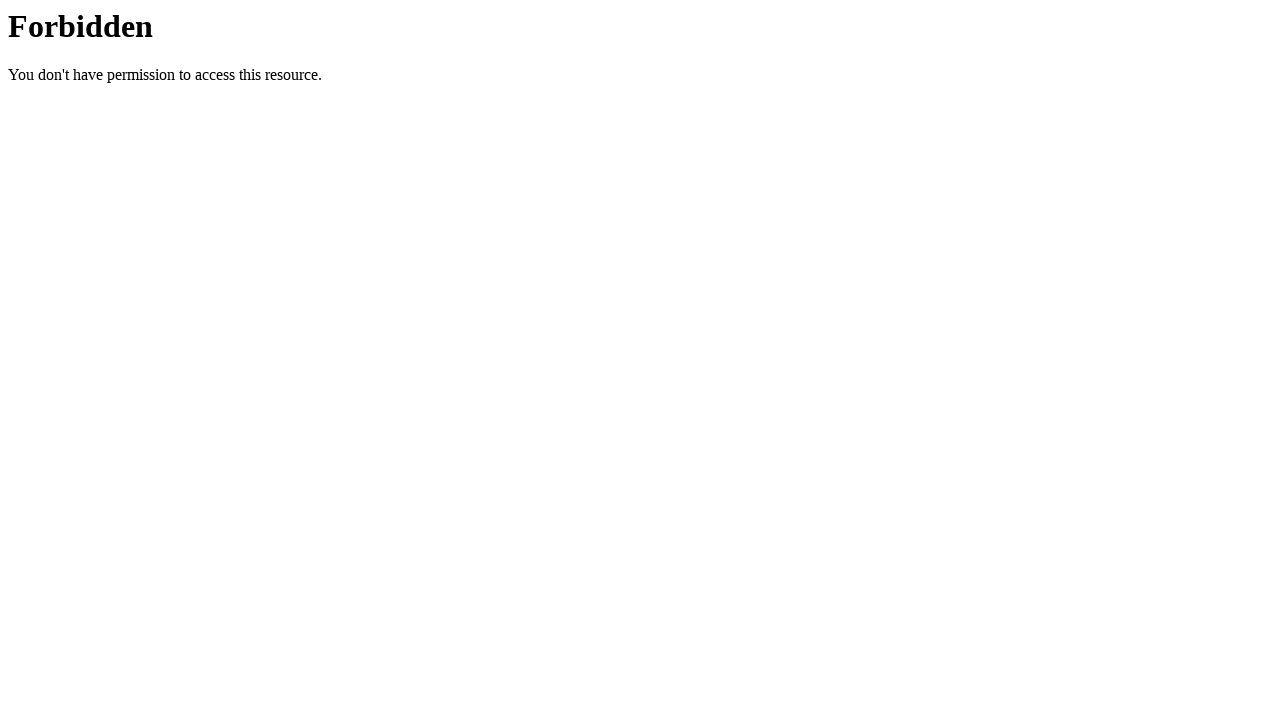

Set viewport size to 1920x1080
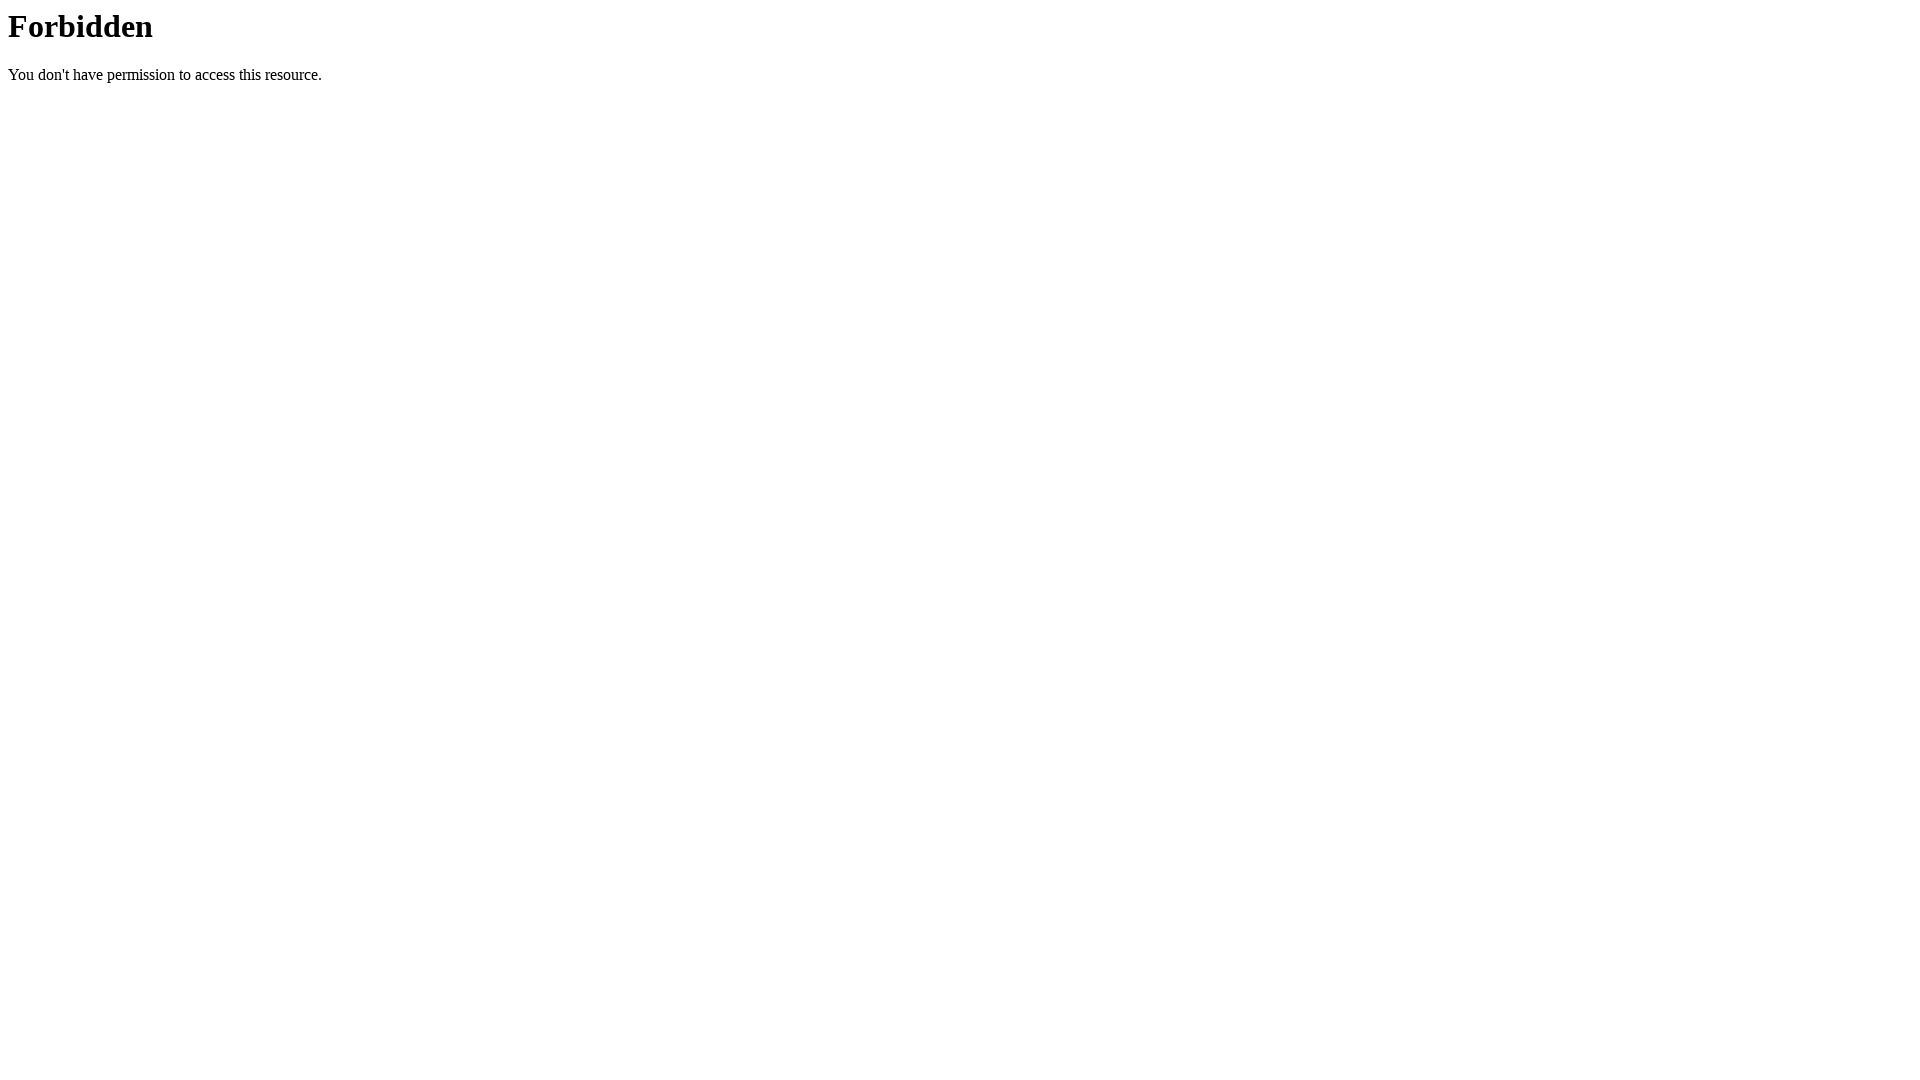

Retrieved page title: '403 Forbidden'
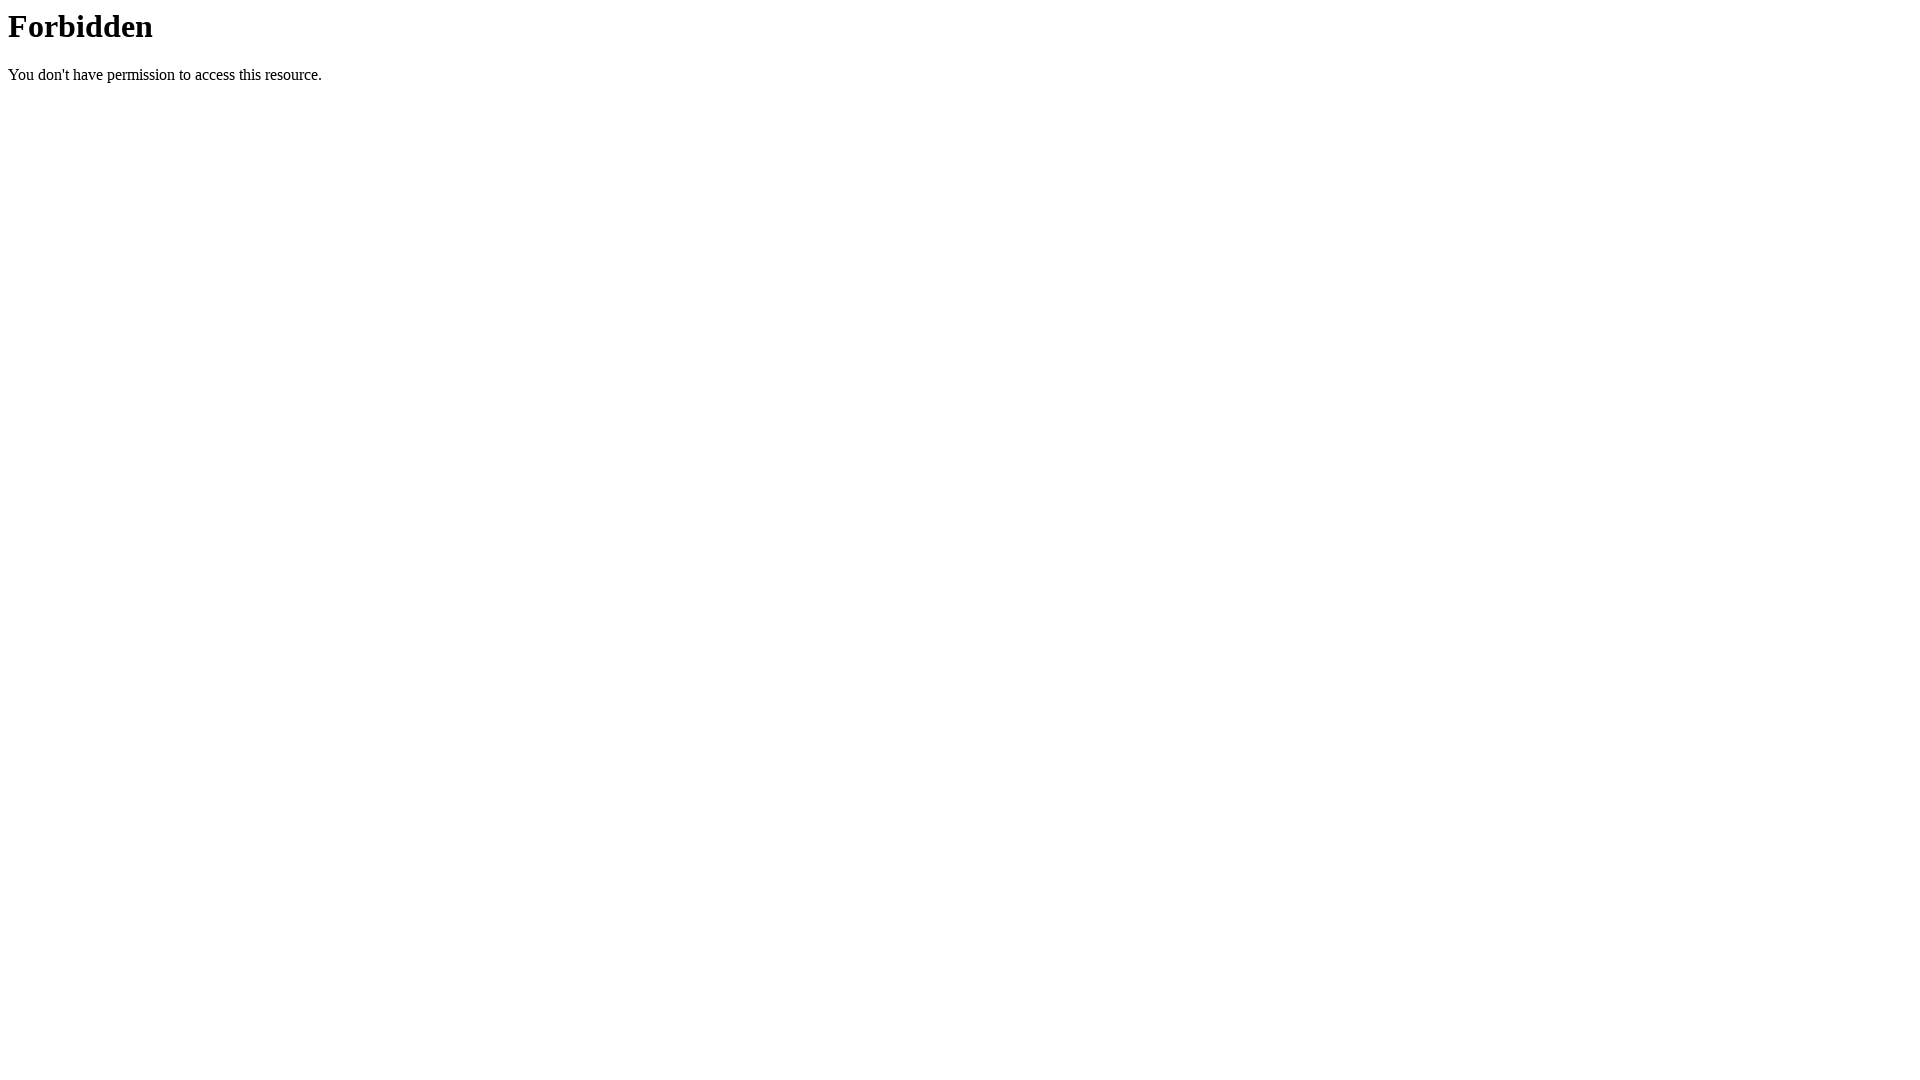

Page title '403 Forbidden' does not match expected title 'Demo Guru99 Page' - Test Failed
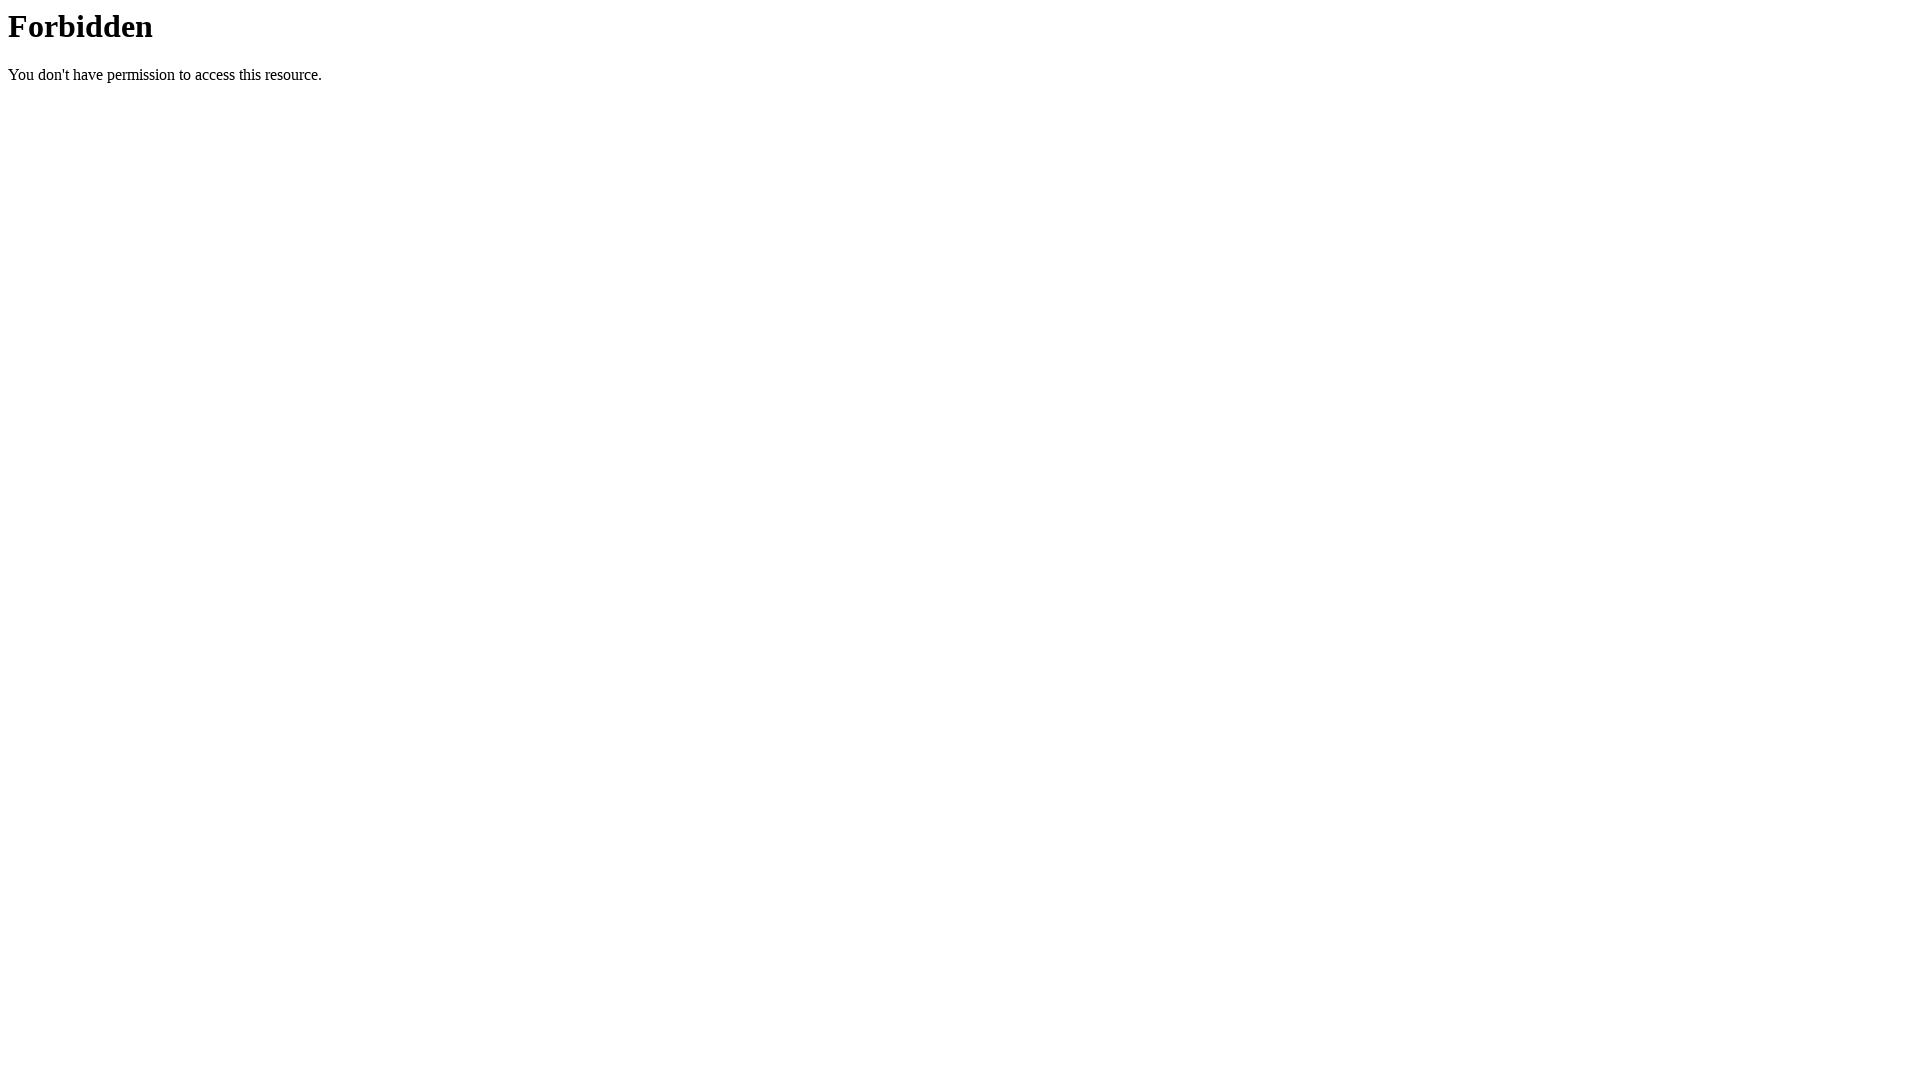

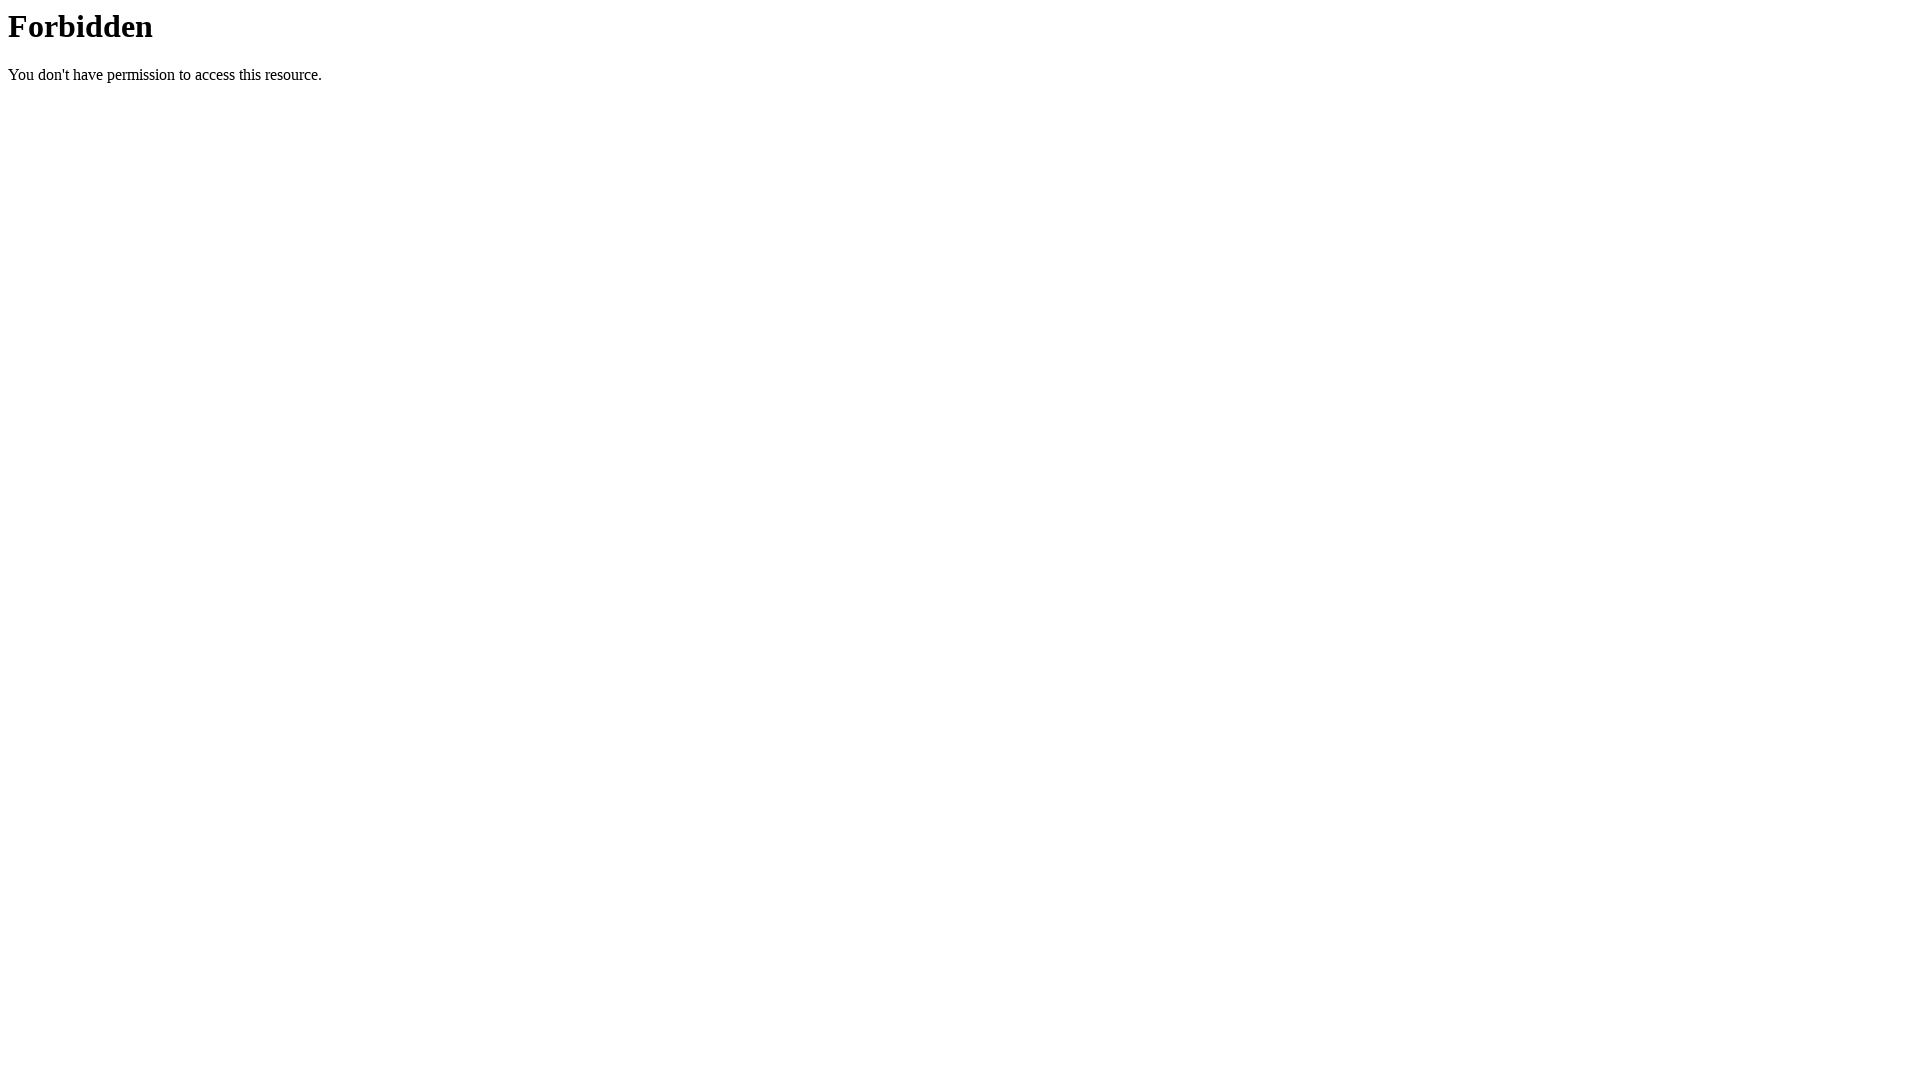